Tests canceling an edit operation by pressing Escape key

Starting URL: http://todomvc.com/examples/typescript-angular

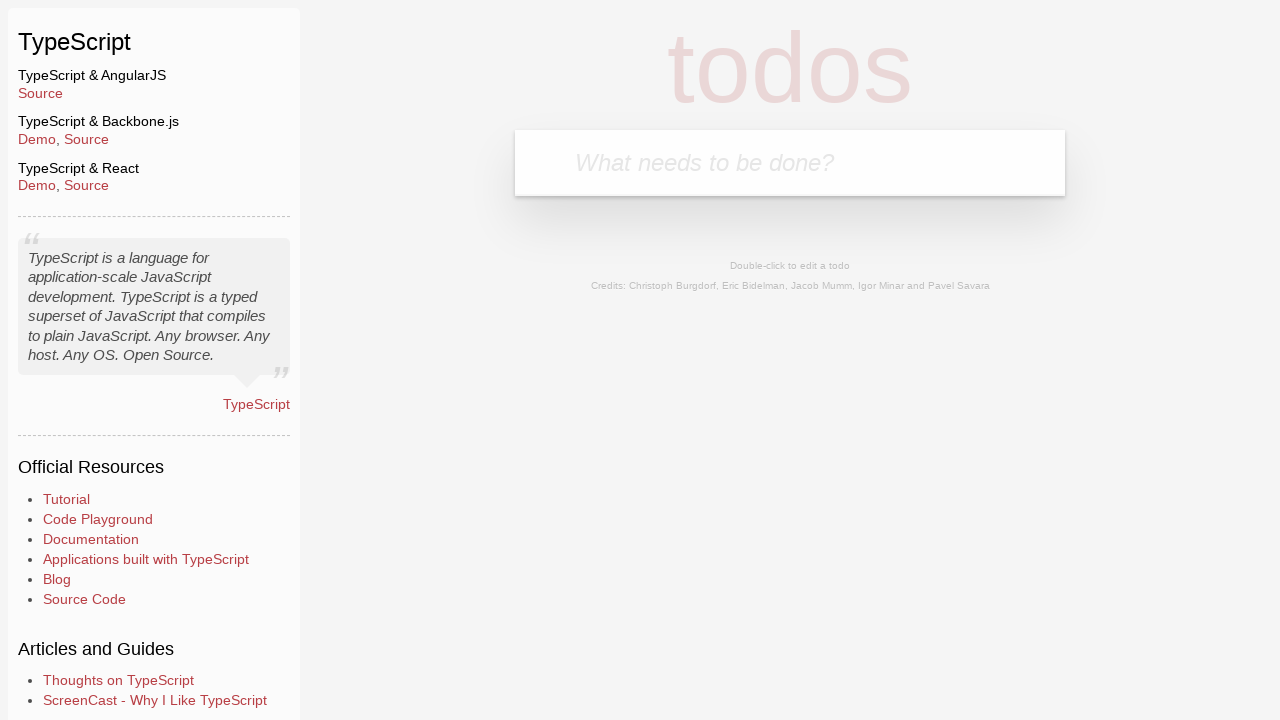

Filled input field with todo text 'AtoВeEdit' on body > section > header > form > input
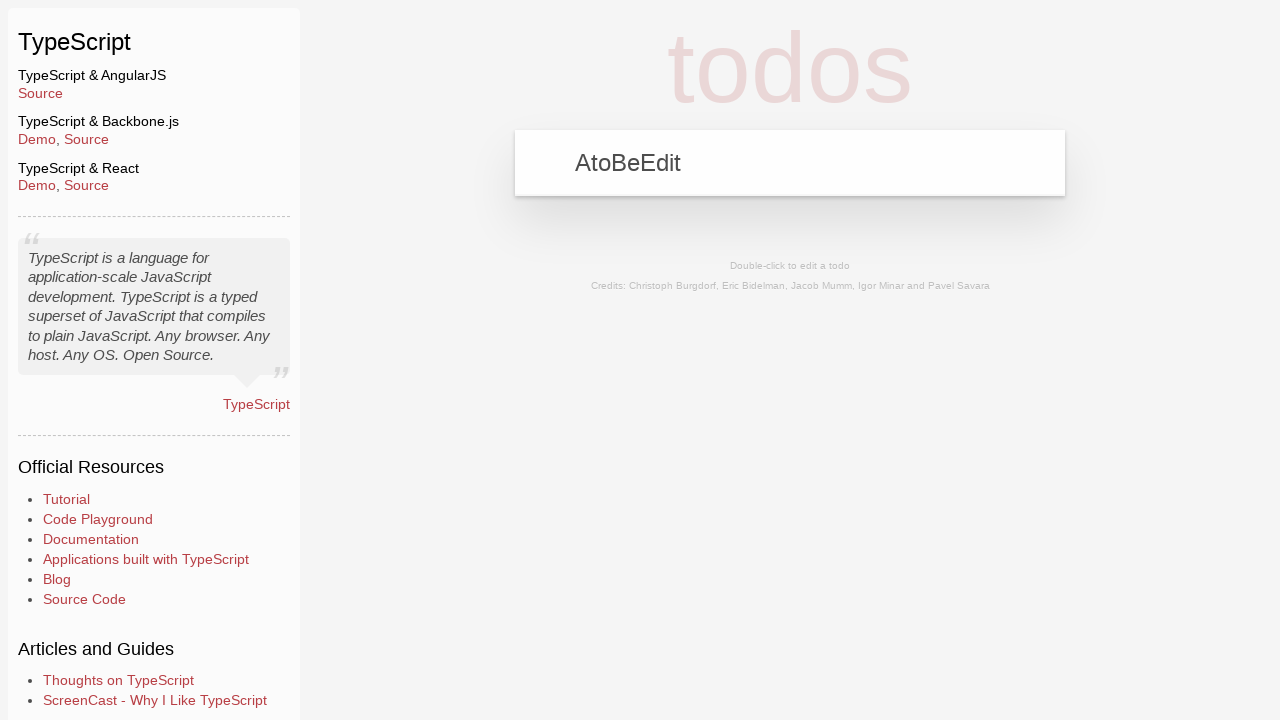

Pressed Enter to create the todo on body > section > header > form > input
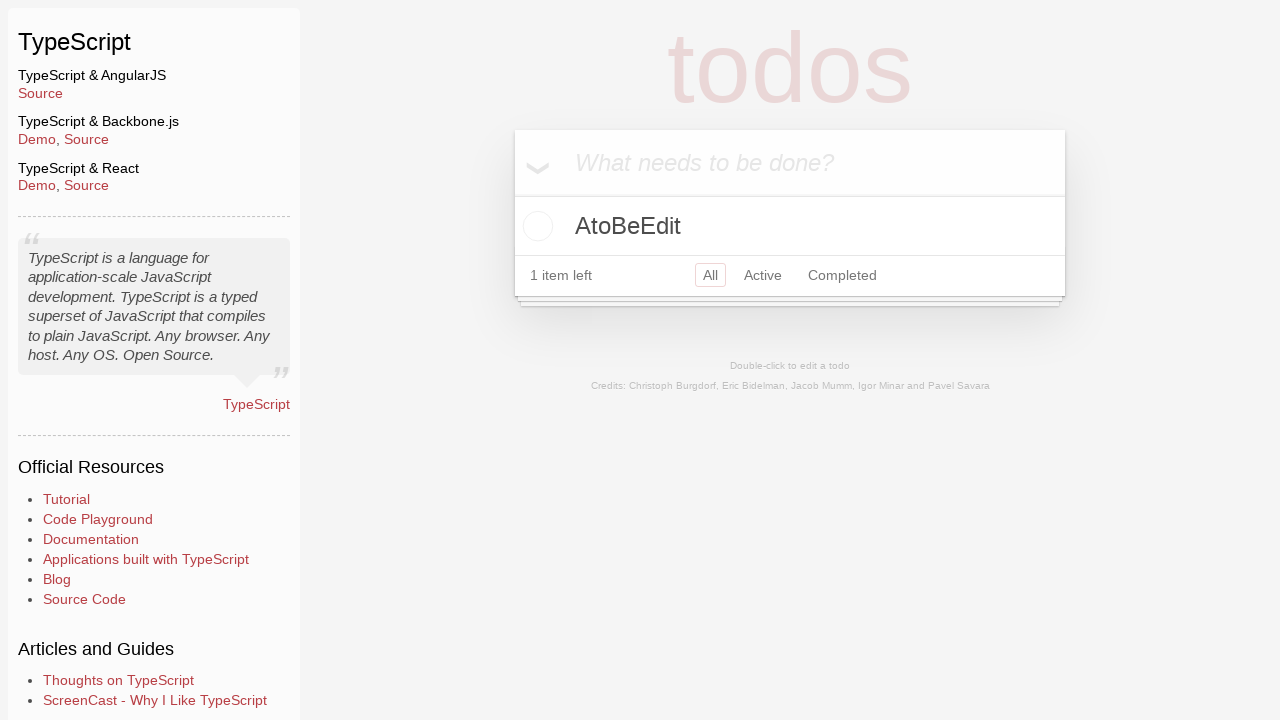

Clicked on active filter in footer at (763, 275) on body > section > footer > ul > li:nth-child(2) > a
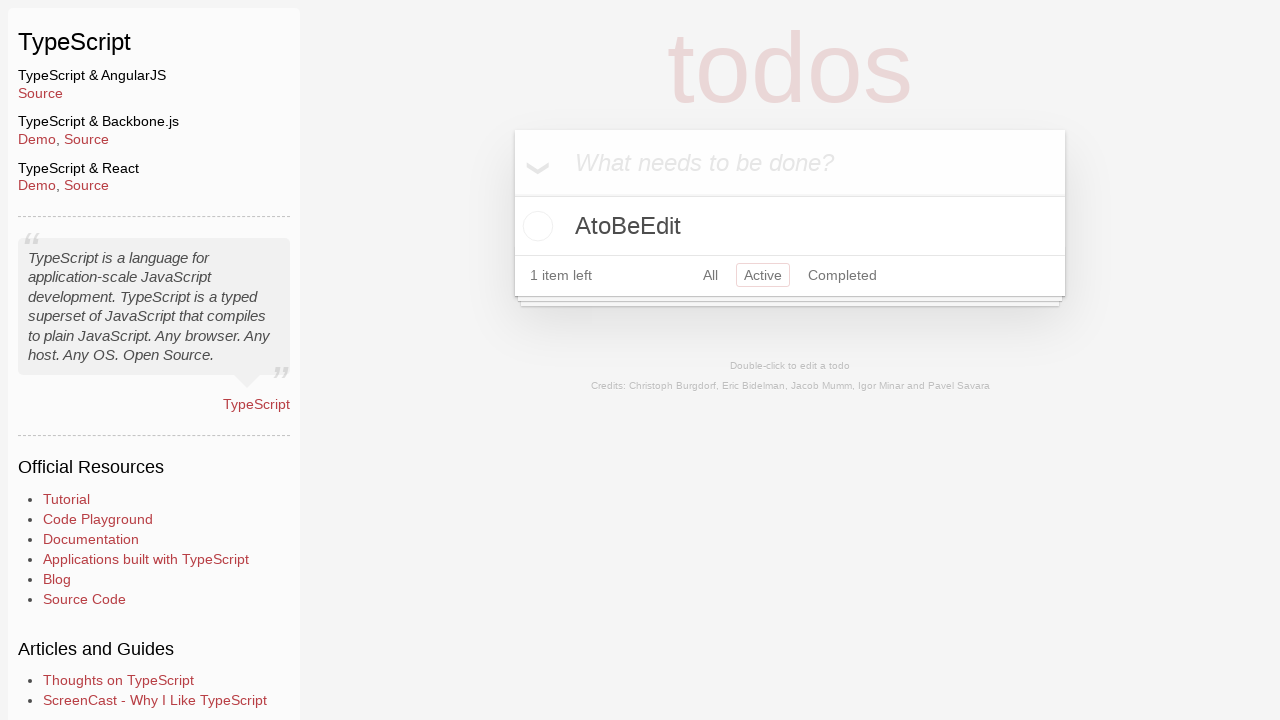

Double-clicked todo item to enter edit mode at (790, 226) on body > section > section > ul > li > div > label
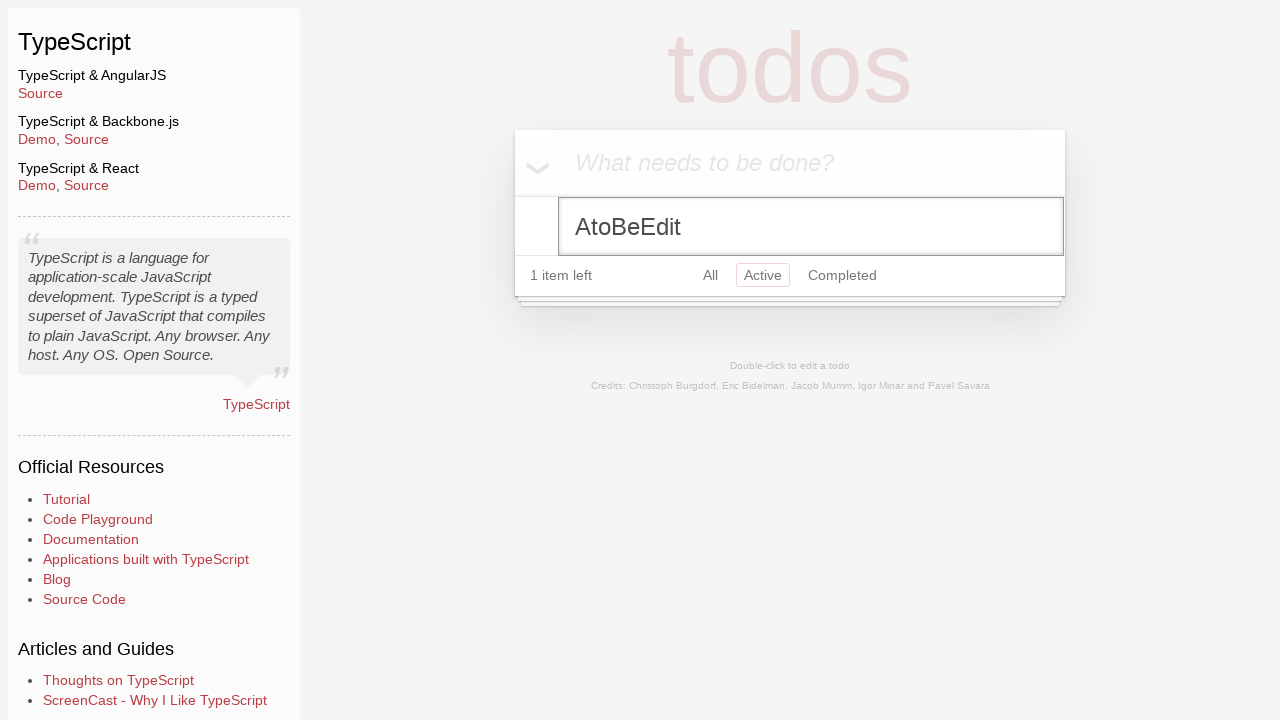

Typed 'demo' as new todo text
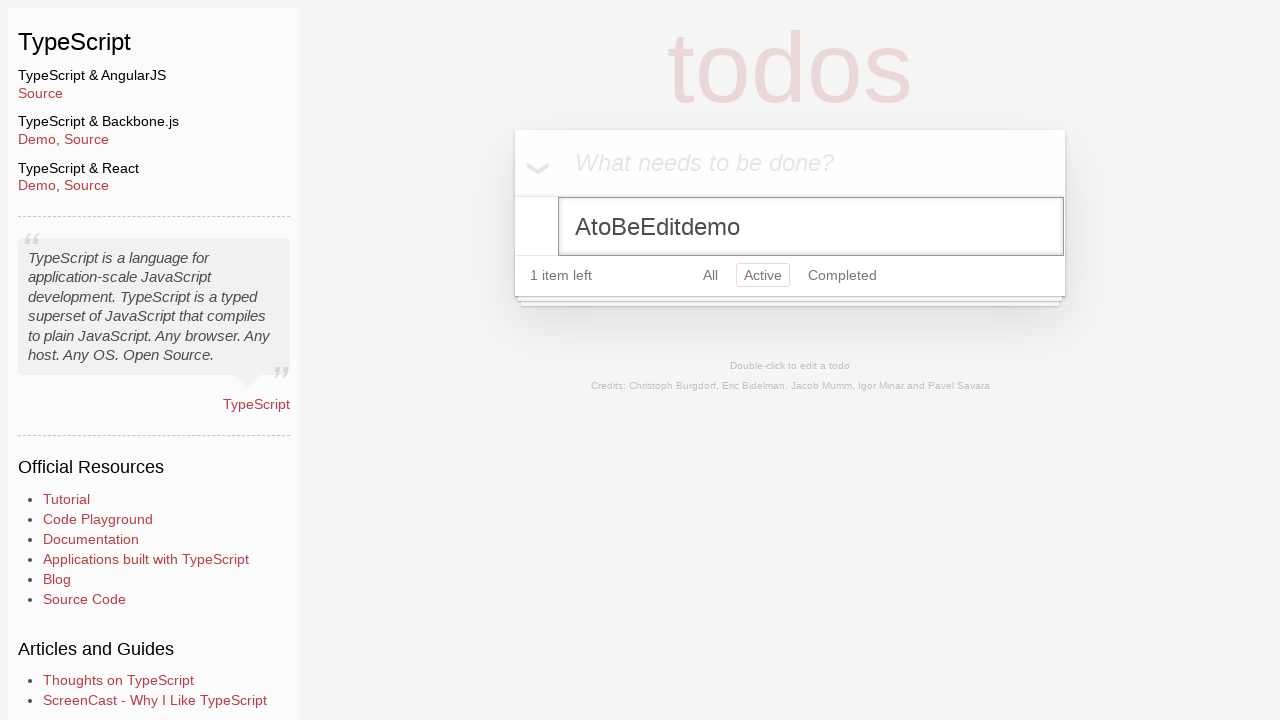

Pressed Escape key to cancel edit operation
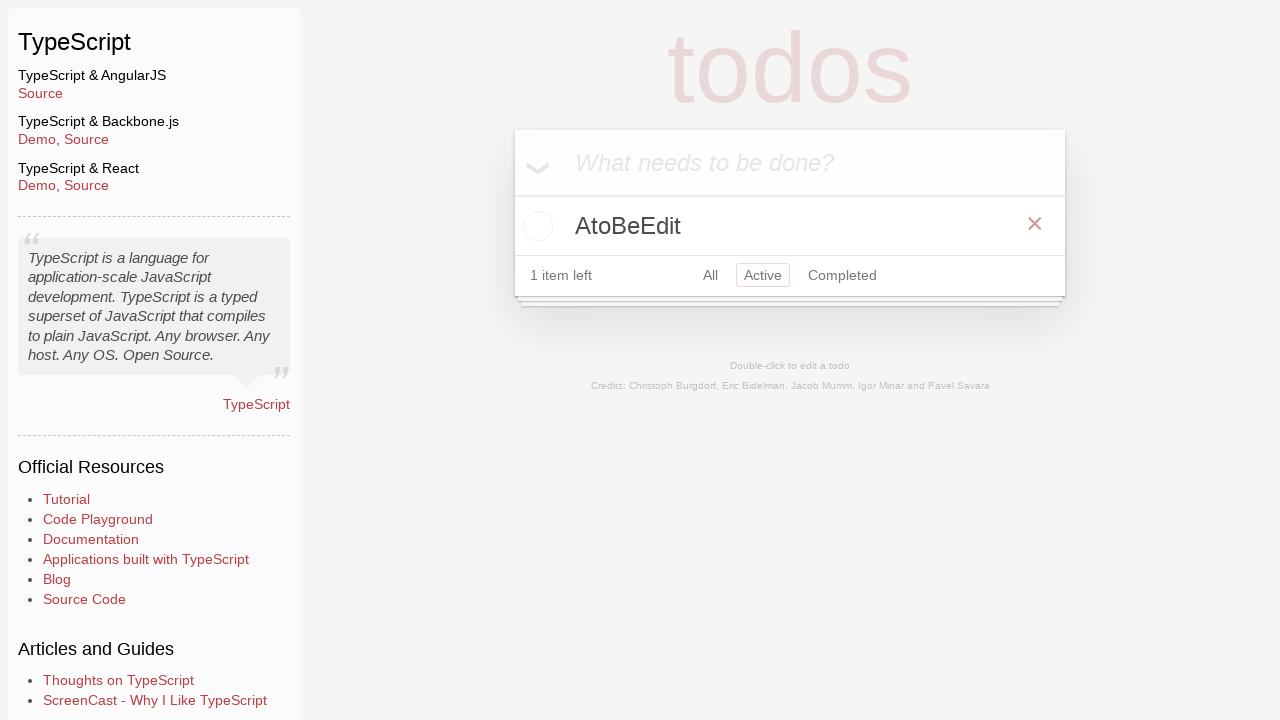

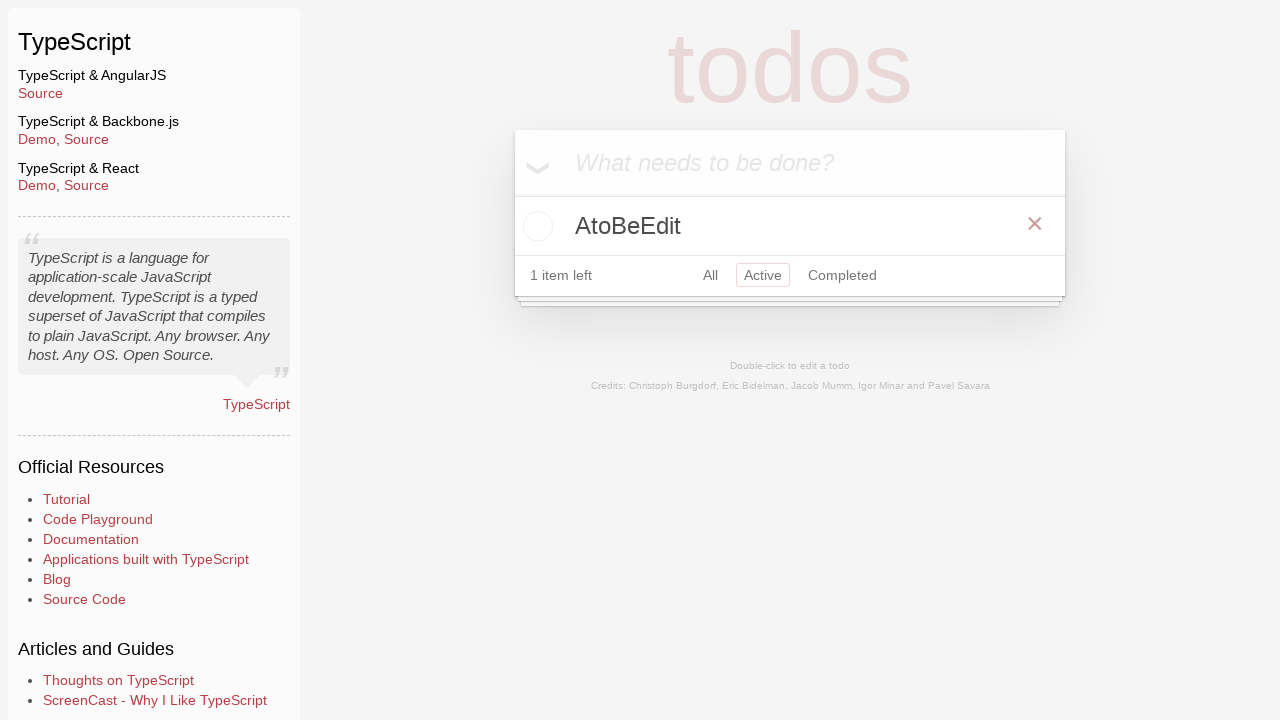